Tests calendar date picker functionality by clicking on the date input field and selecting a specific day from the calendar

Starting URL: https://www.hyrtutorials.com/p/calendar-practice.html

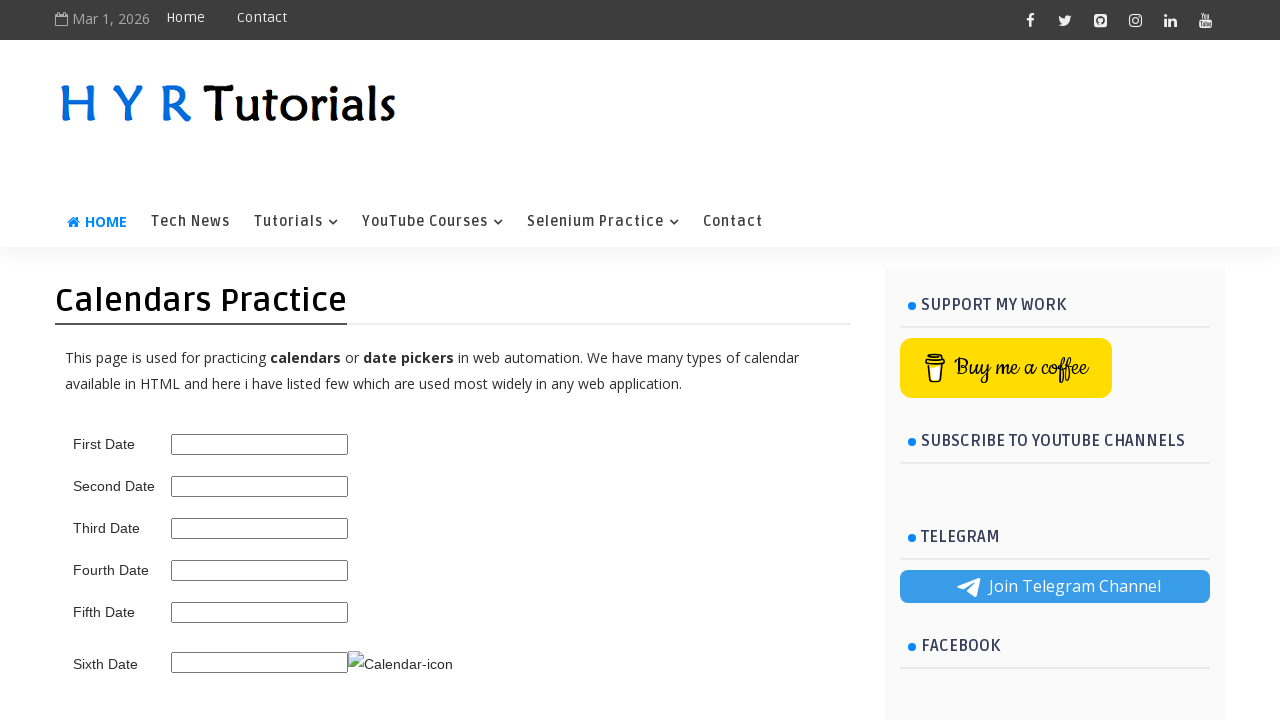

Clicked on the date picker input field to open calendar at (260, 444) on input#first_date_picker
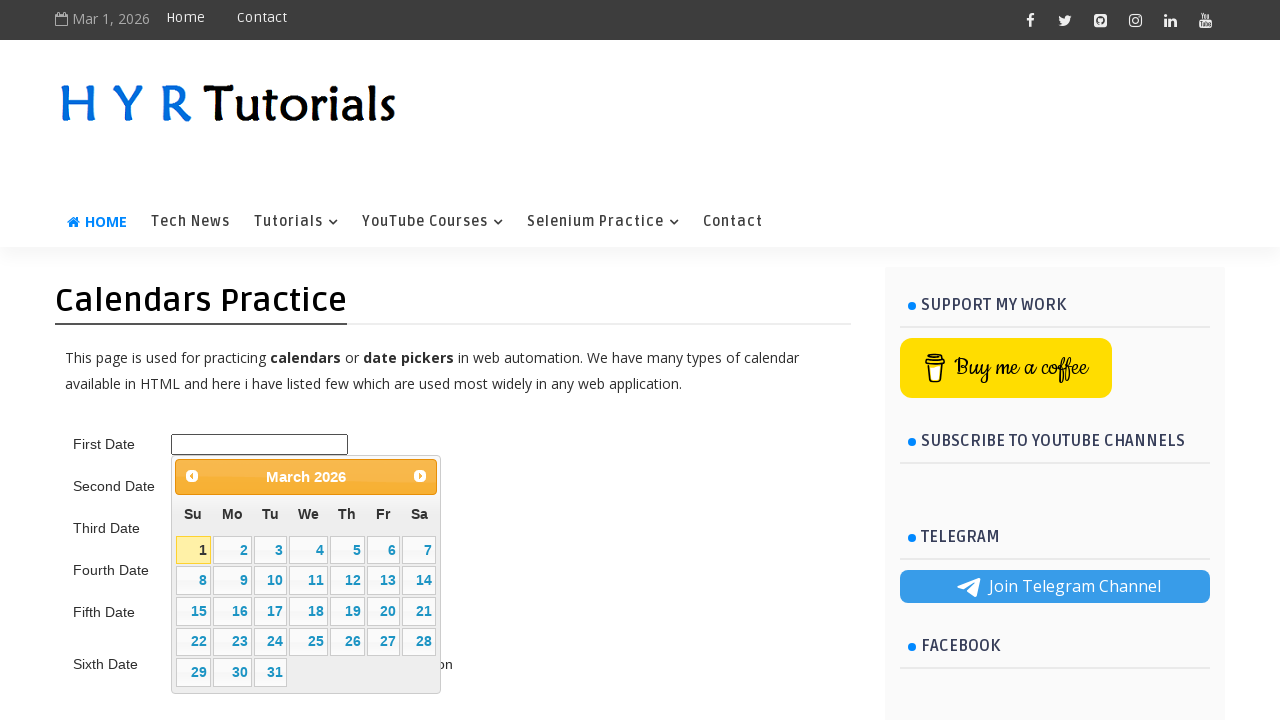

Selected day 15 from the calendar at (193, 611) on xpath=//a[text()='15']
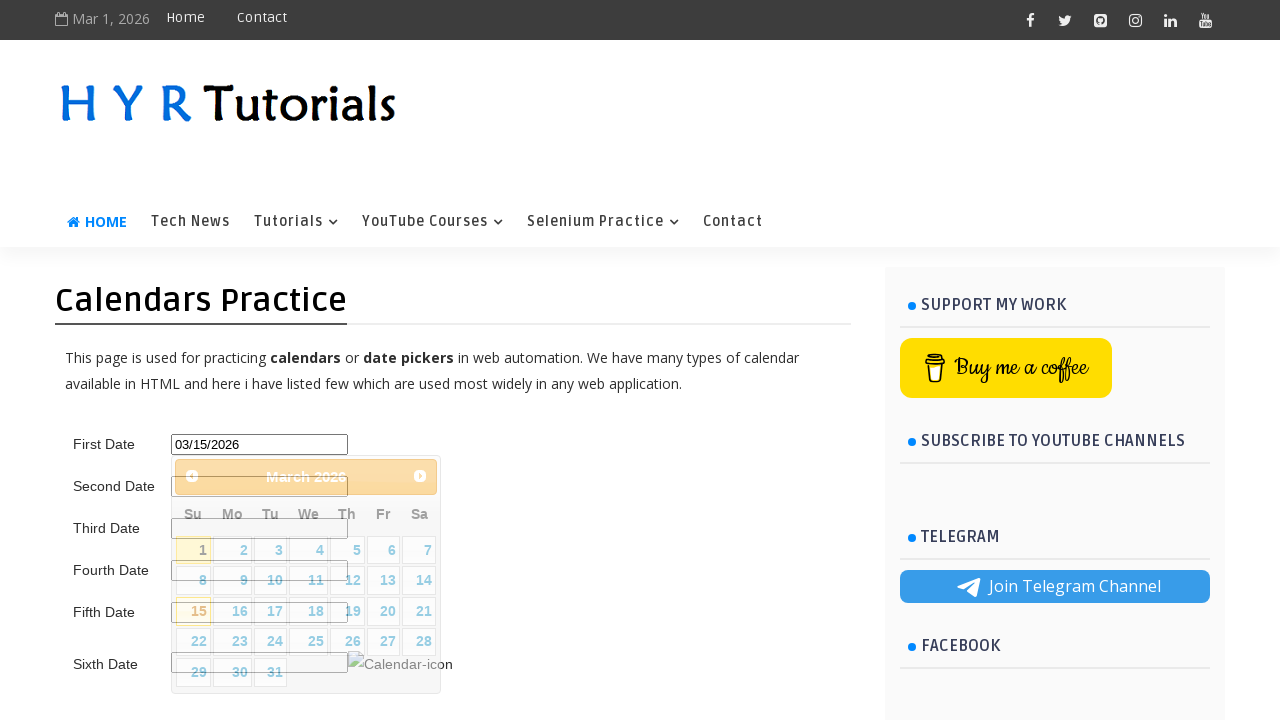

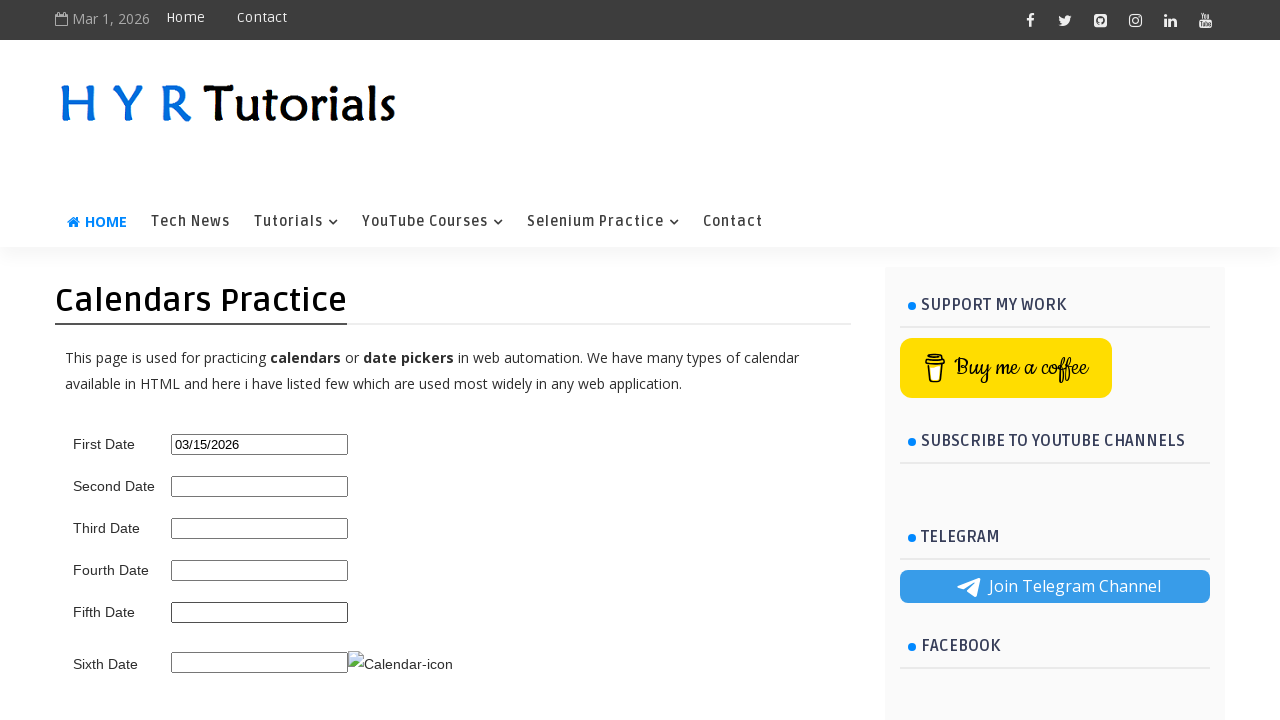